Navigates to a demo registration page and interacts with the Skills dropdown list by selecting an option

Starting URL: http://demo.automationtesting.in/Register.html

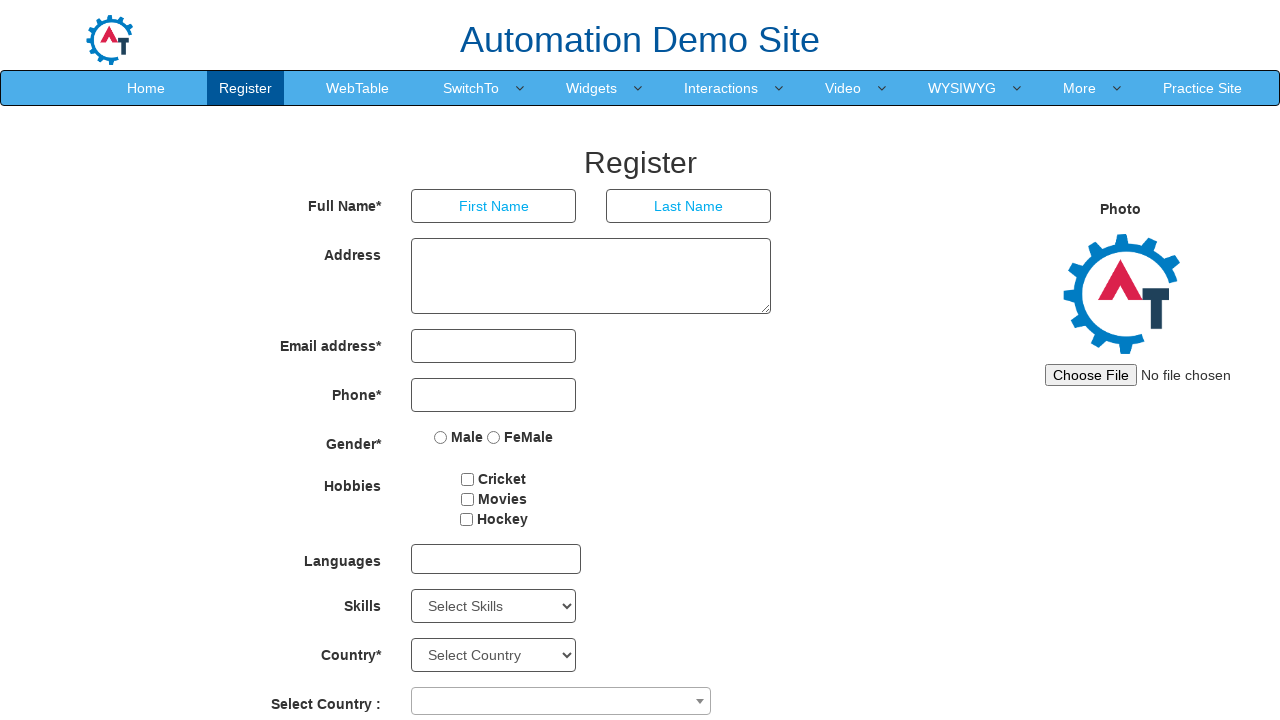

Skills dropdown became visible
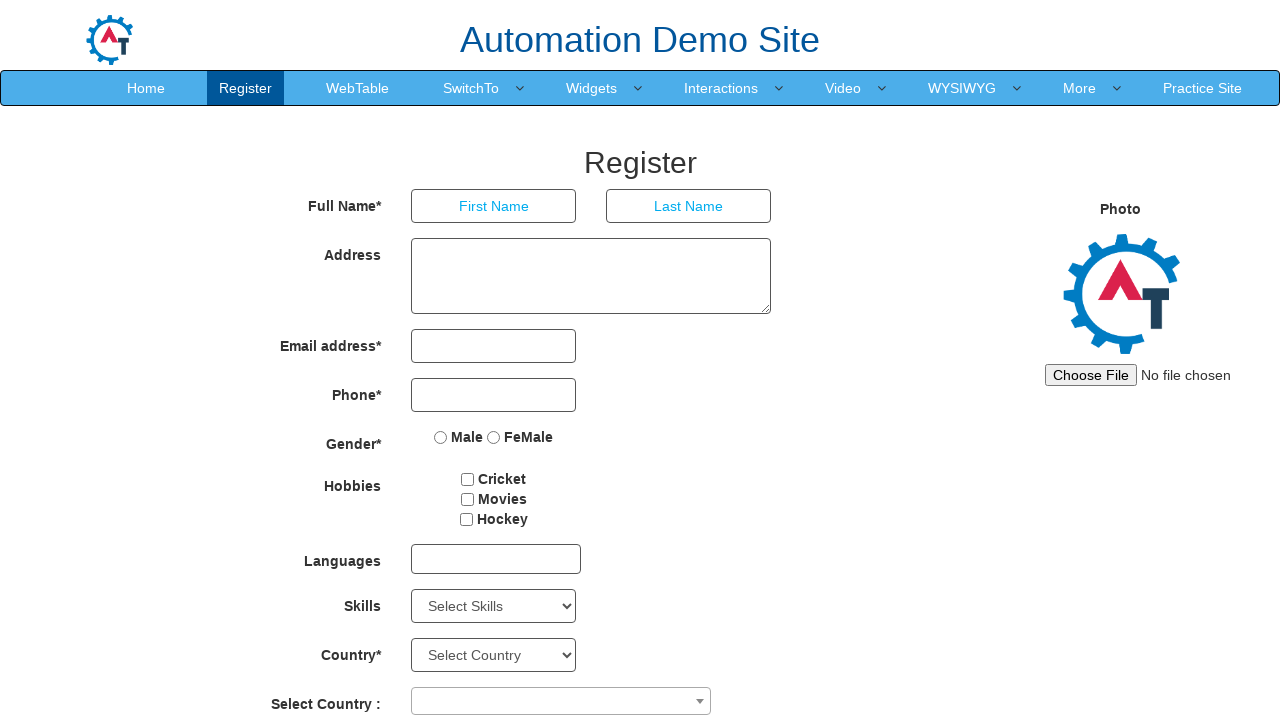

Selected 'Analytics' option from Skills dropdown on #Skills
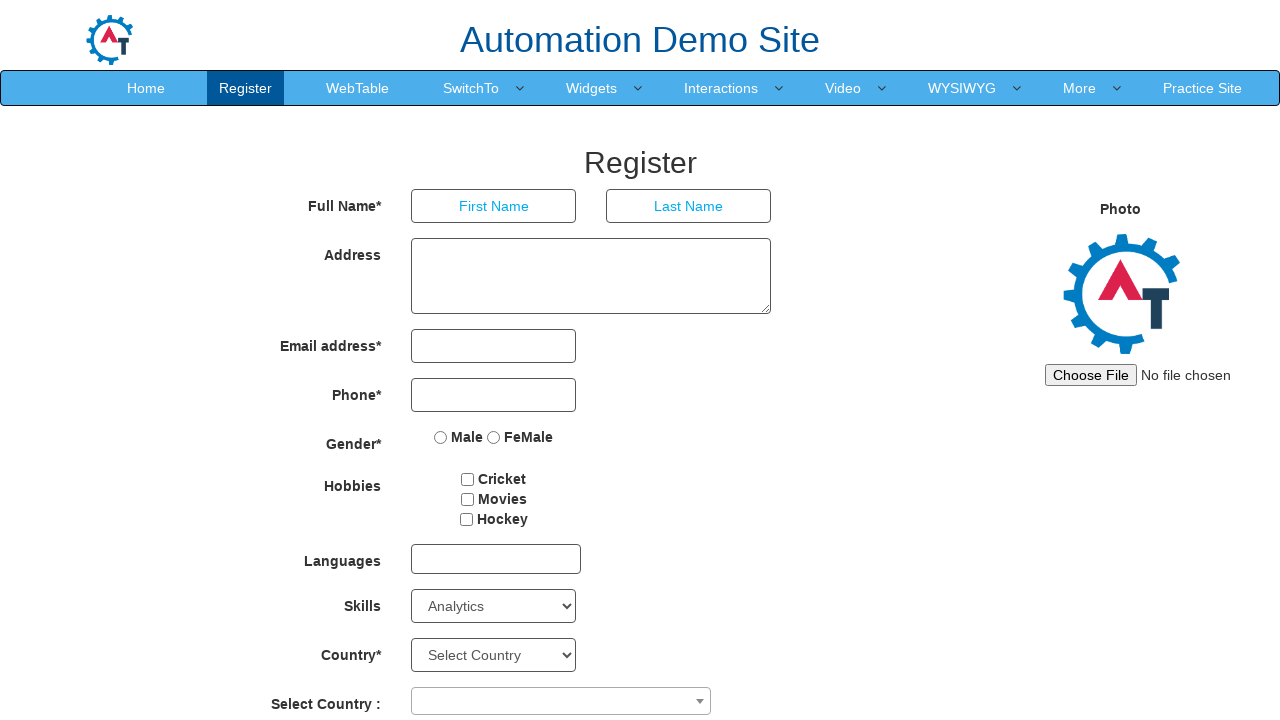

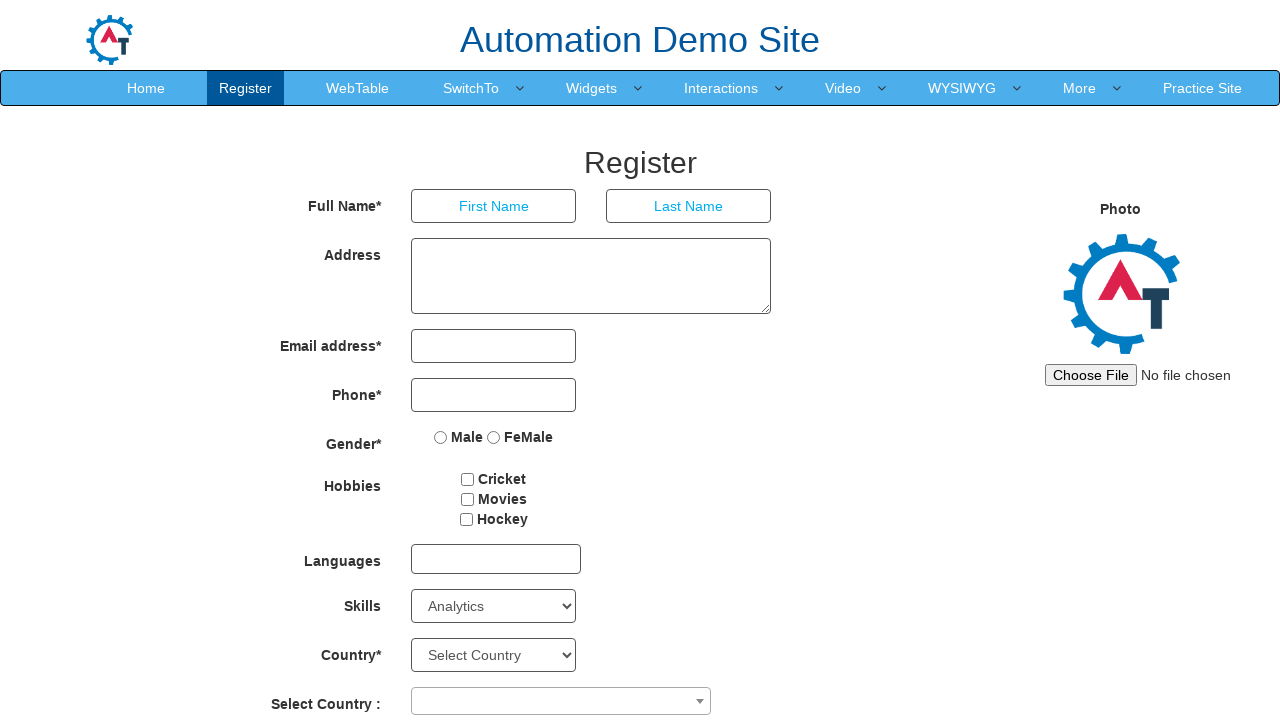